Waits for a price to drop to $100 and then clicks the book button to make a purchase

Starting URL: http://suninjuly.github.io/explicit_wait2.html

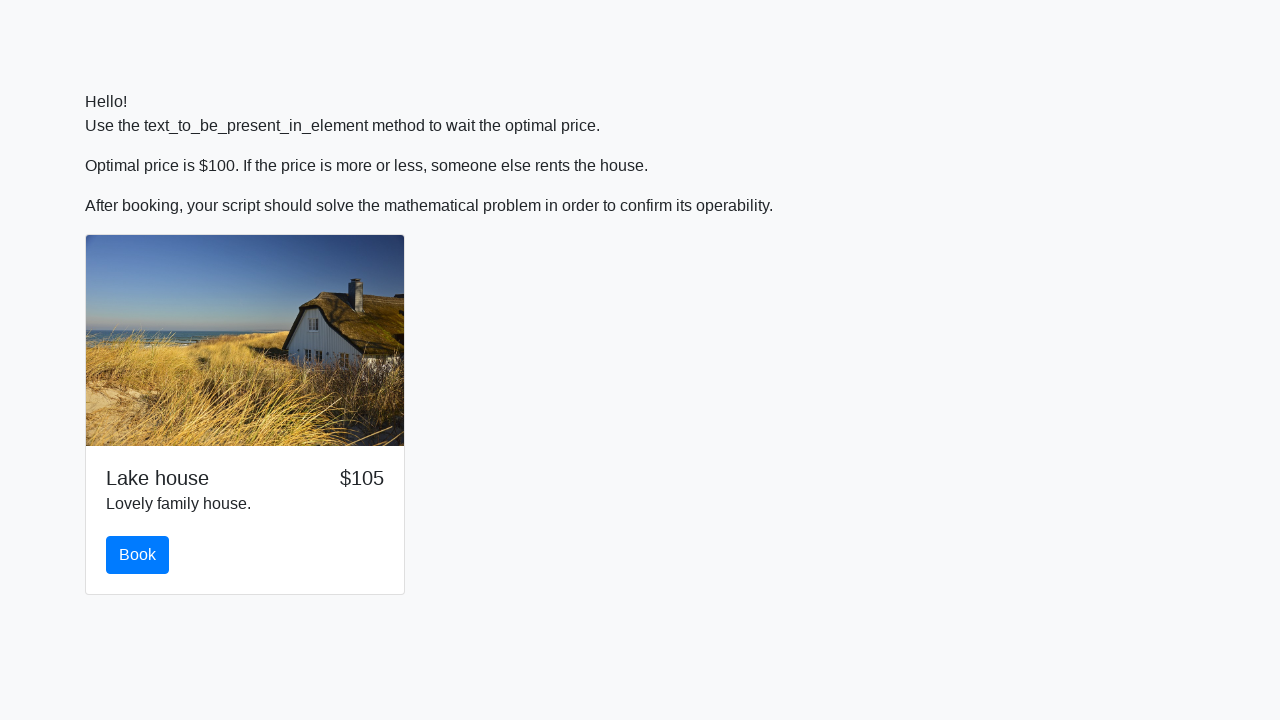

Waited for price to drop to $100
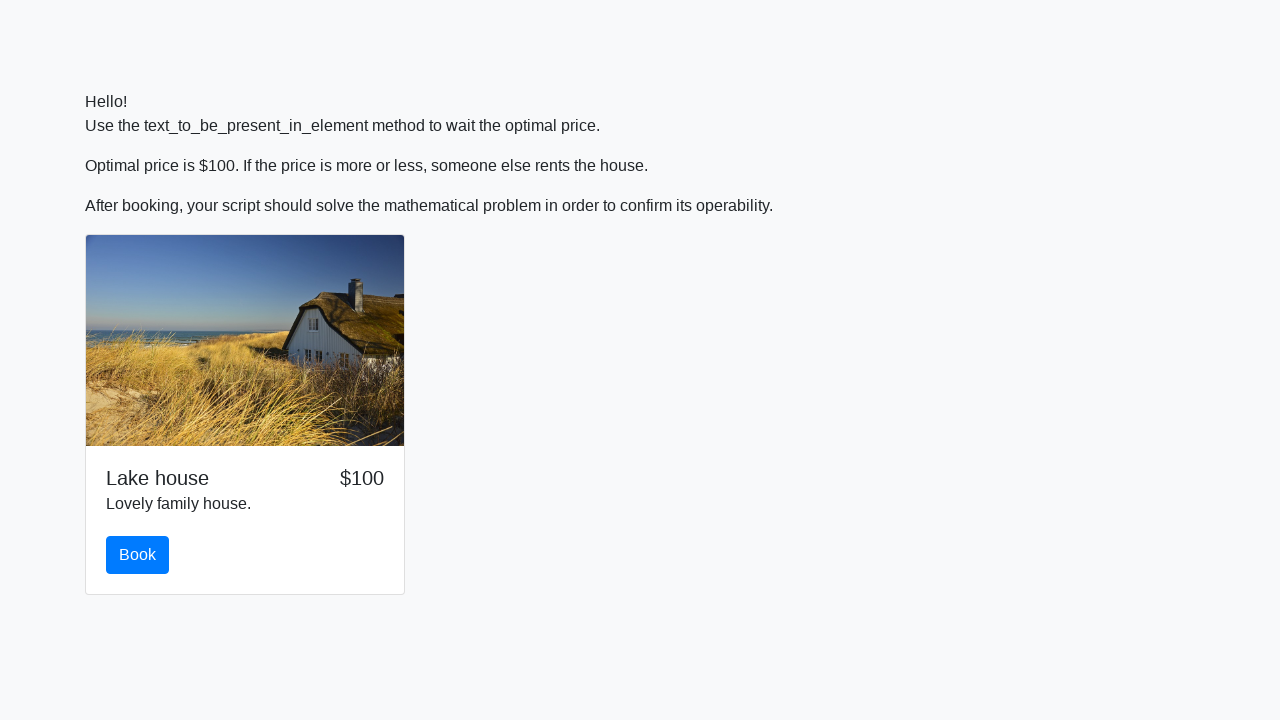

Clicked the book button to complete purchase at (138, 555) on #book
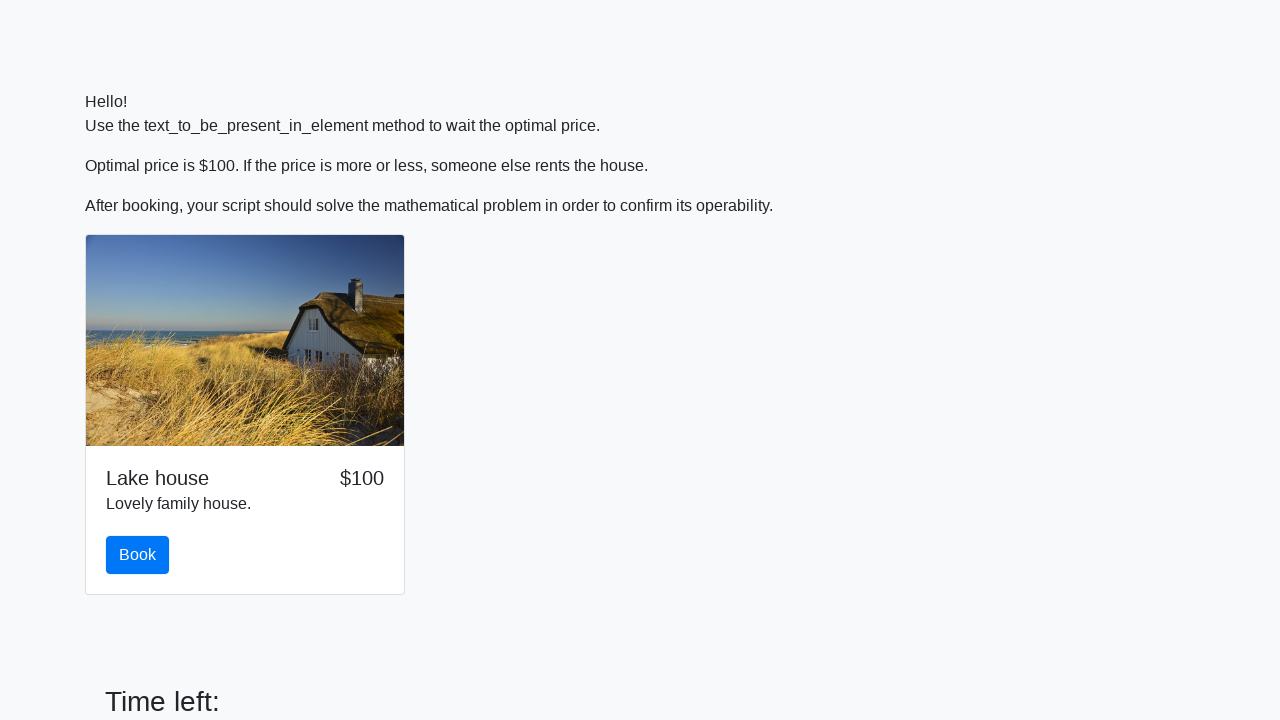

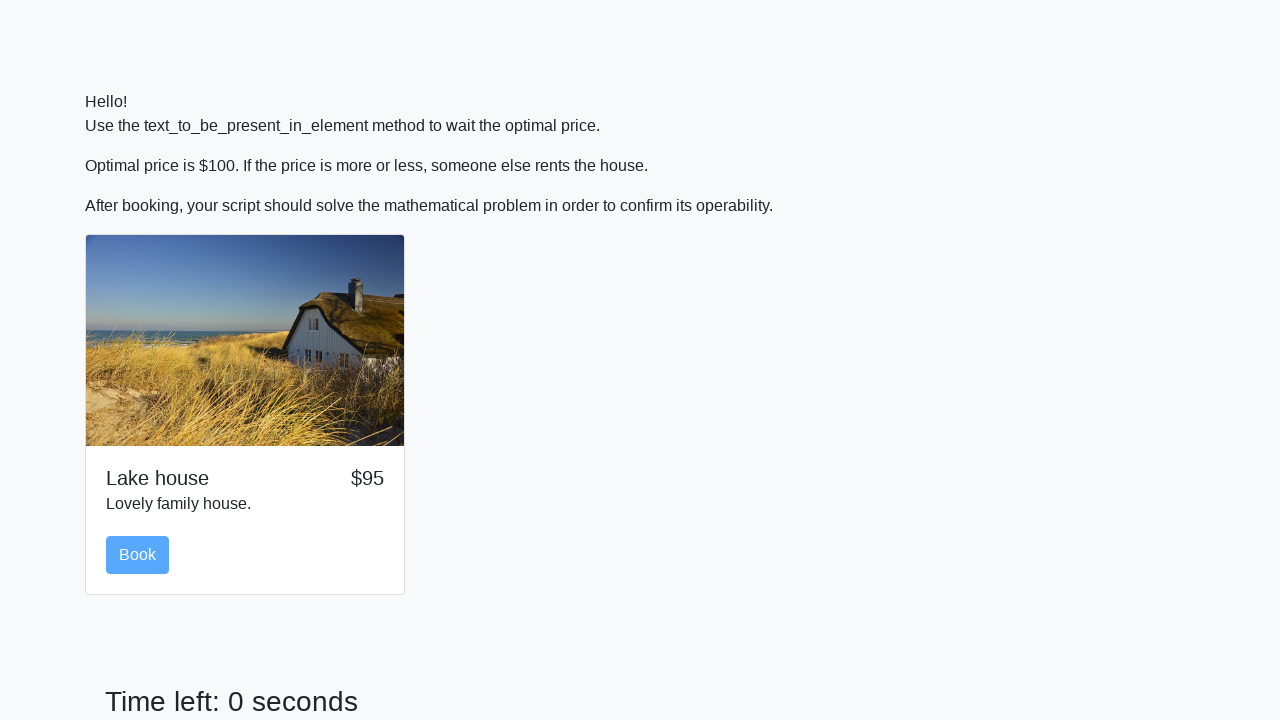